Tests moving mouse by offset from current pointer position

Starting URL: https://selenium.dev/selenium/web/mouse_interaction.html

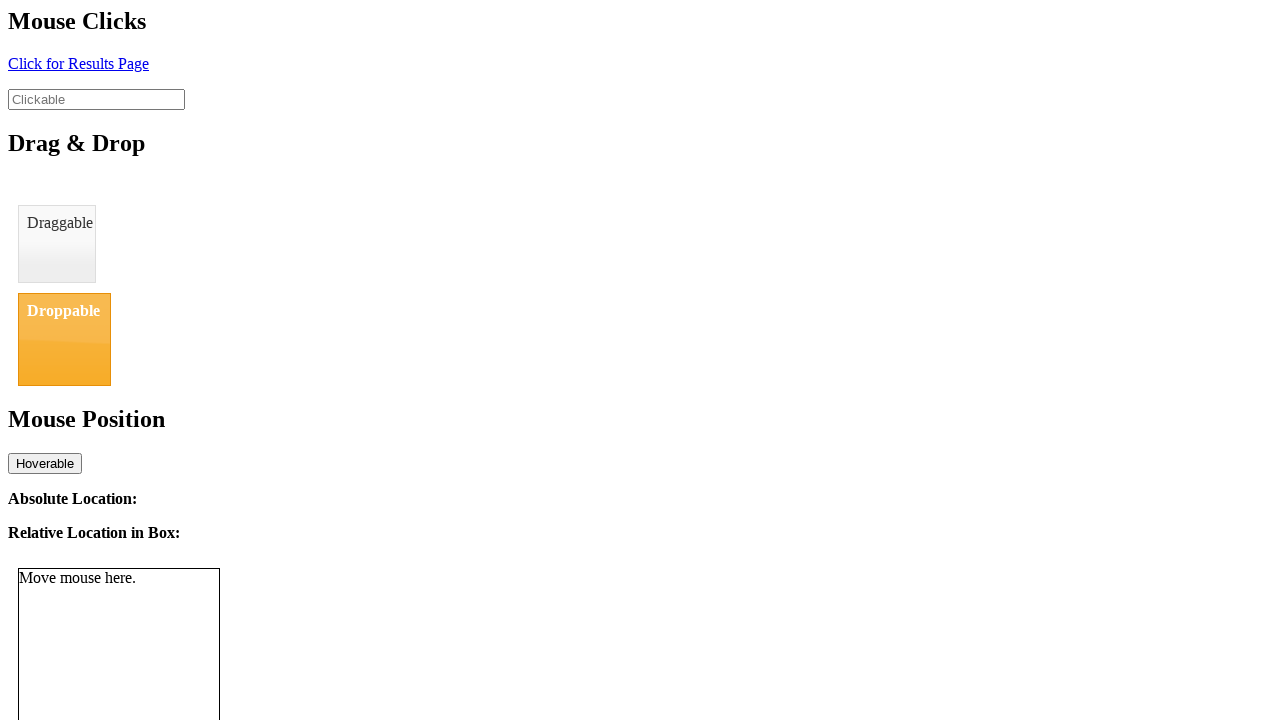

Moved mouse to initial position (6, 3) at (6, 3)
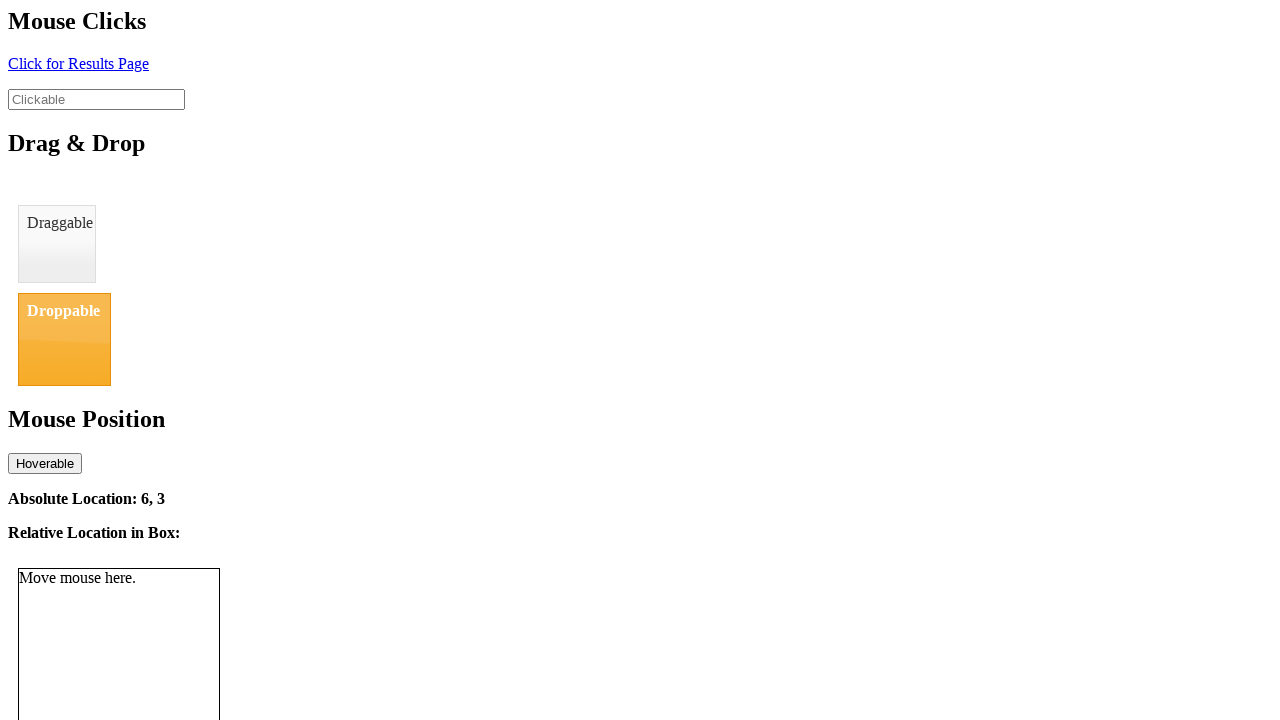

Moved mouse by offset (+13, +15) to position (19, 18) at (19, 18)
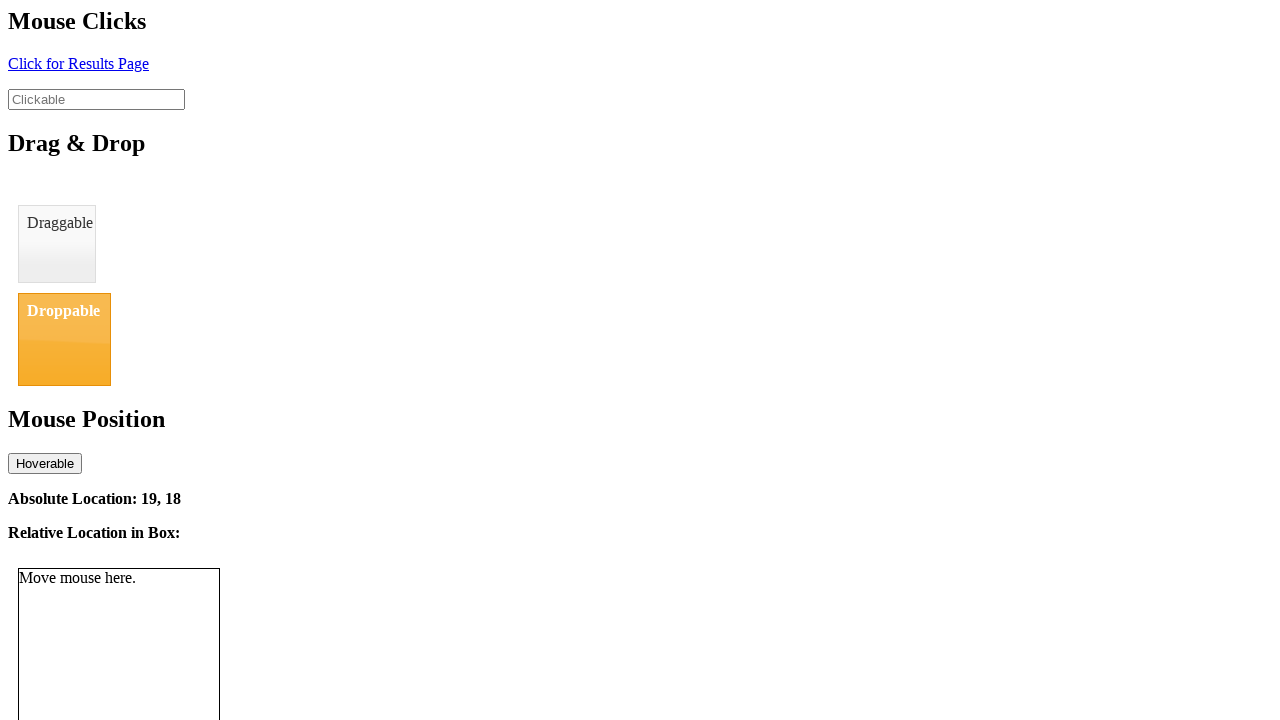

Waited for absolute location element to appear
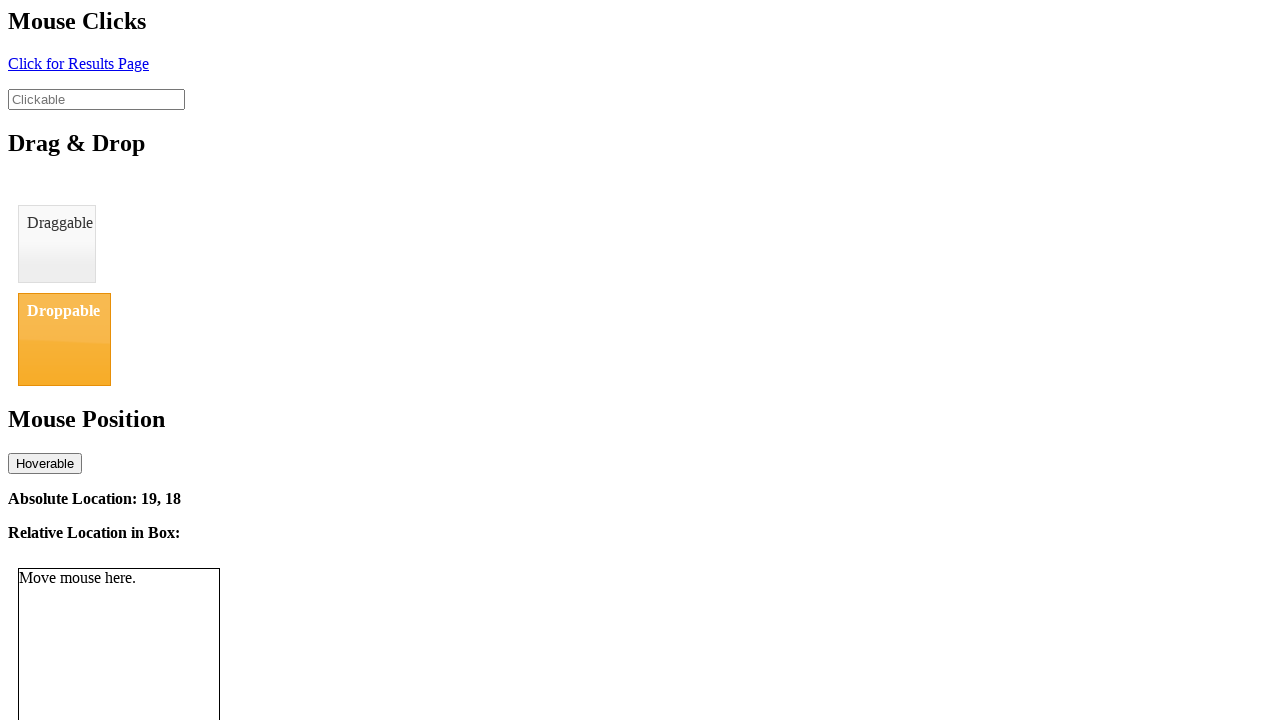

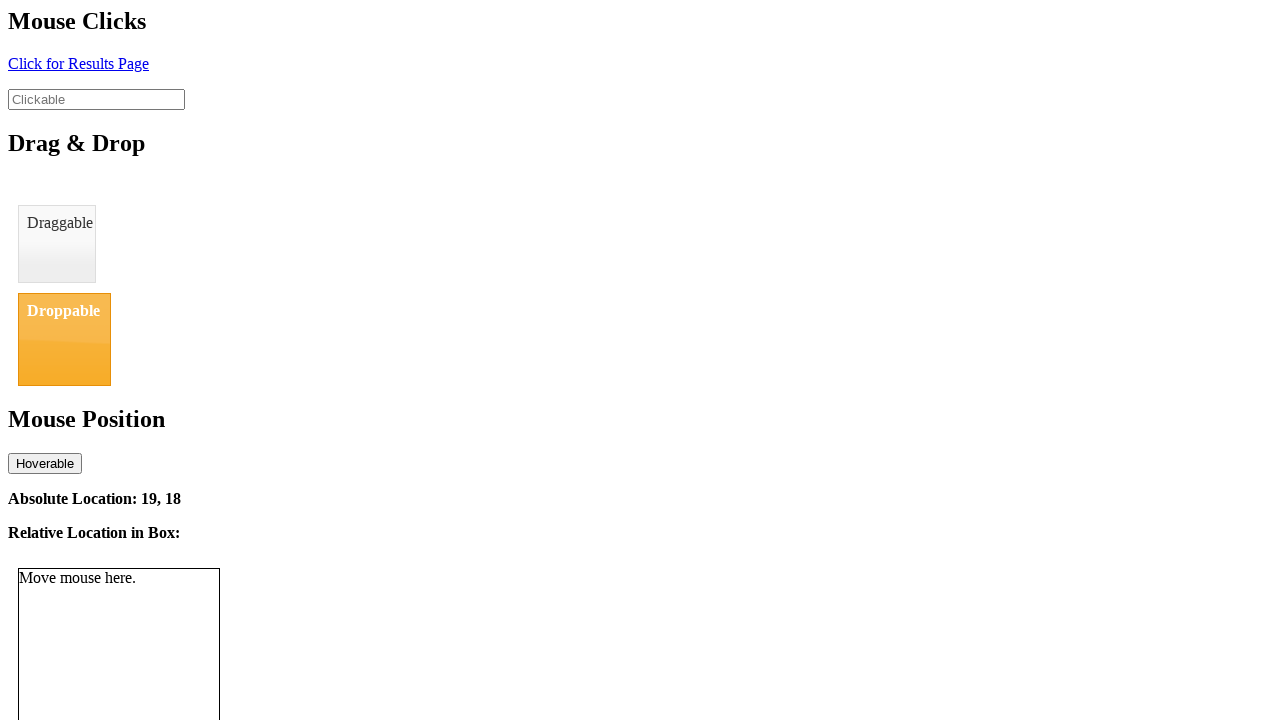